Tests dropdown selection functionality by selecting an option from a currency dropdown by index on a practice website

Starting URL: https://rahulshettyacademy.com/dropdownsPractise/

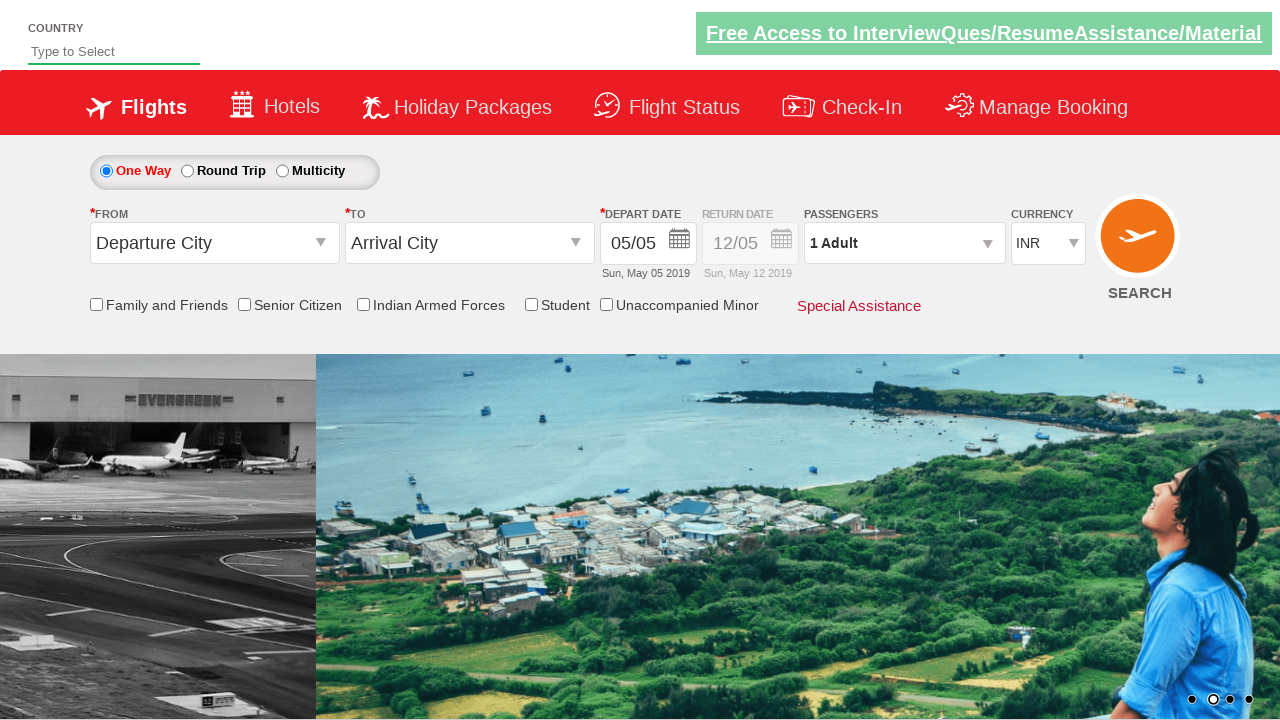

Currency dropdown selector is visible
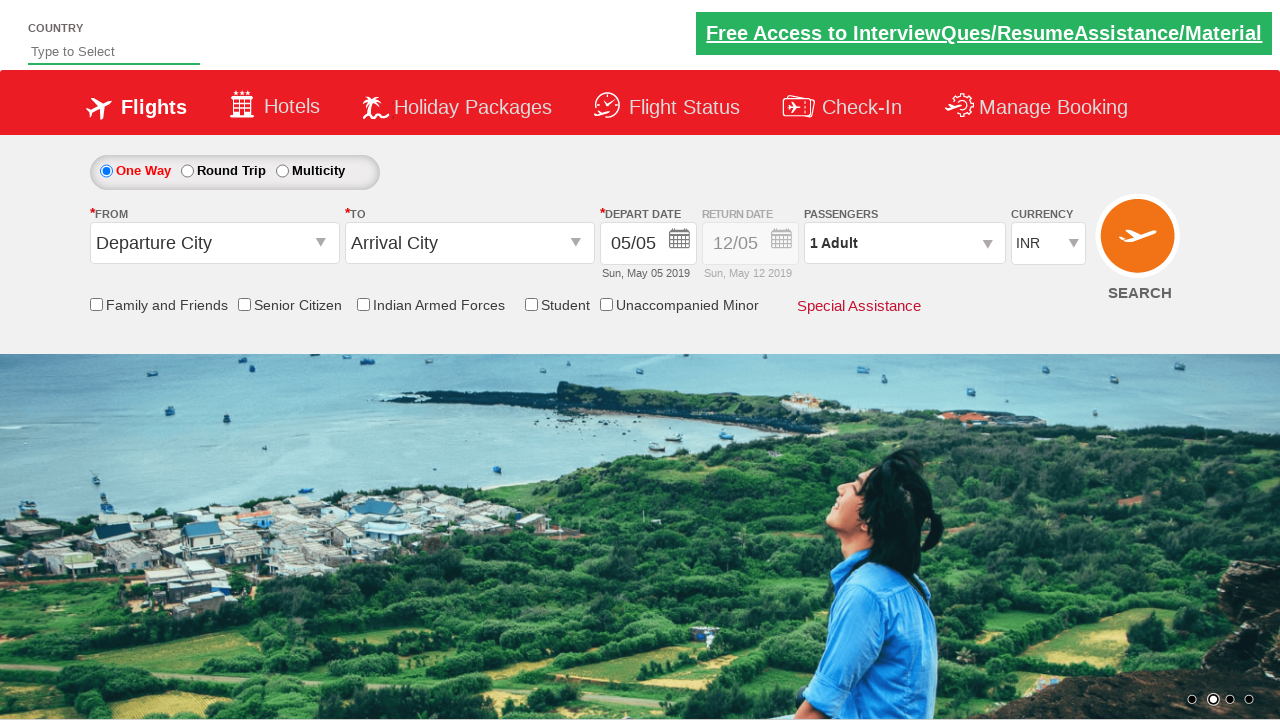

Selected 4th option (index 3) from currency dropdown on select#ctl00_mainContent_DropDownListCurrency
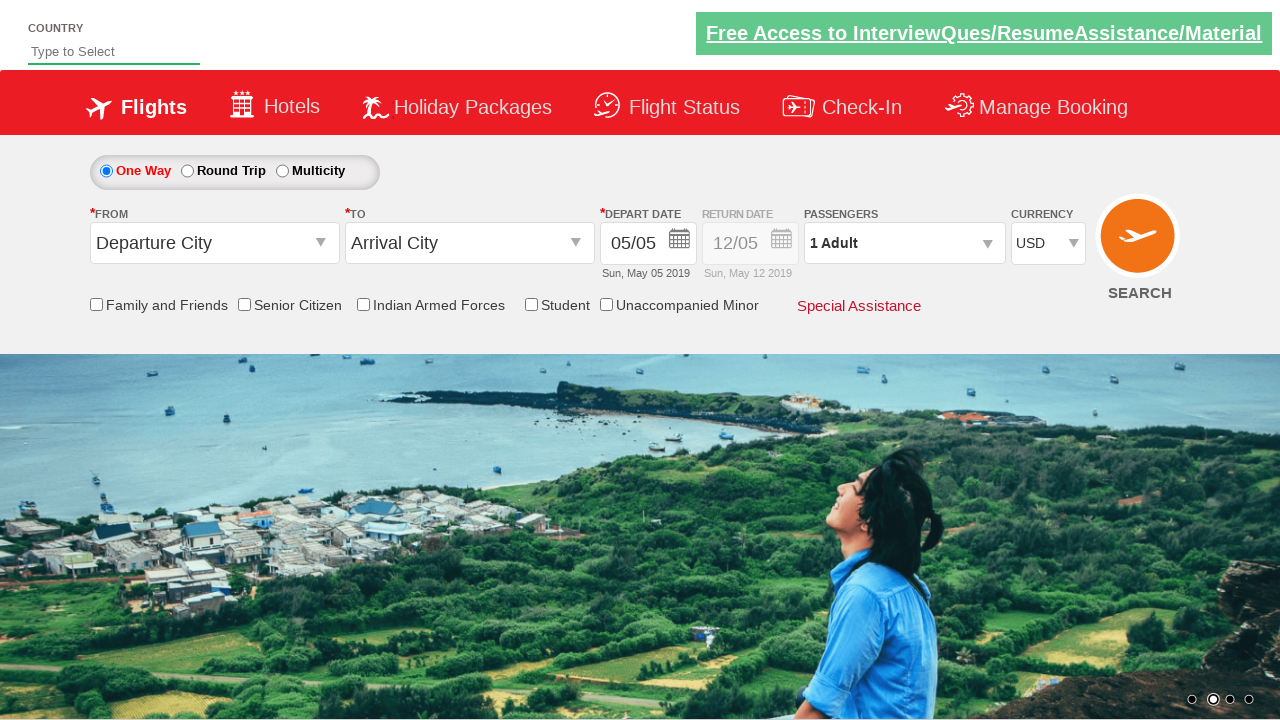

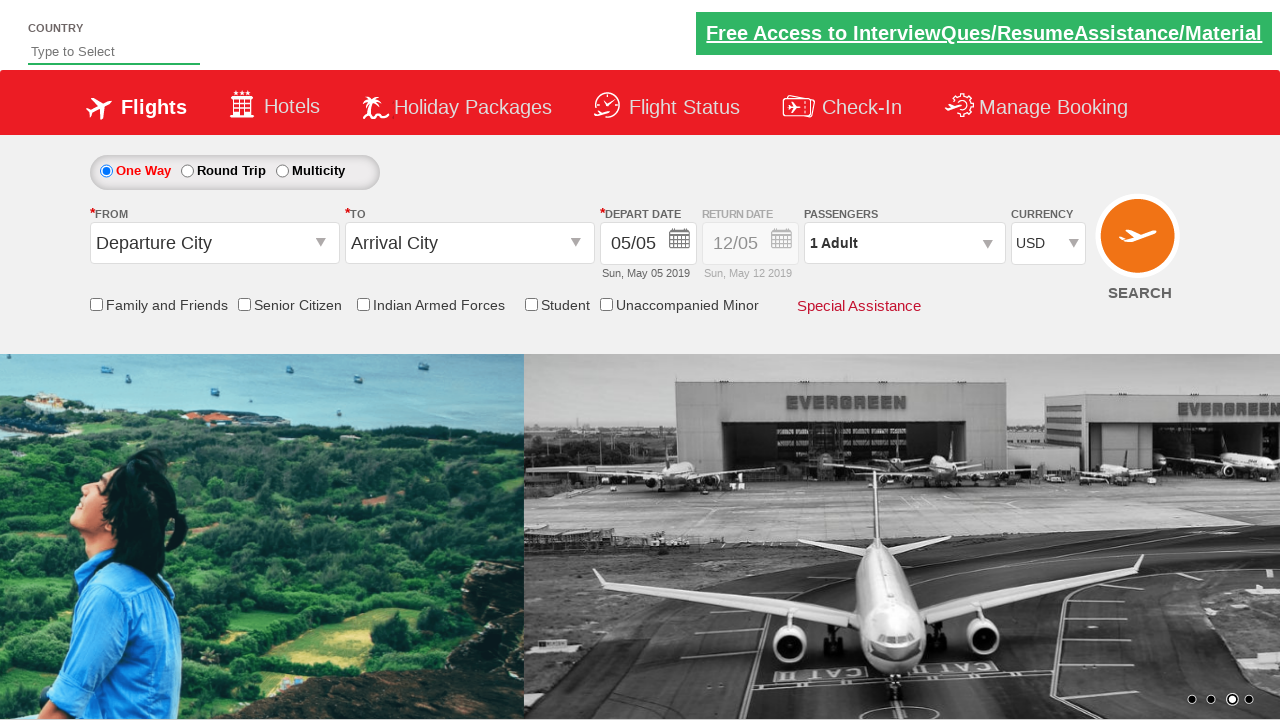